Opens the Automation Exercise website homepage and maximizes the browser window to verify the site is accessible.

Starting URL: https://automationexercise.com/

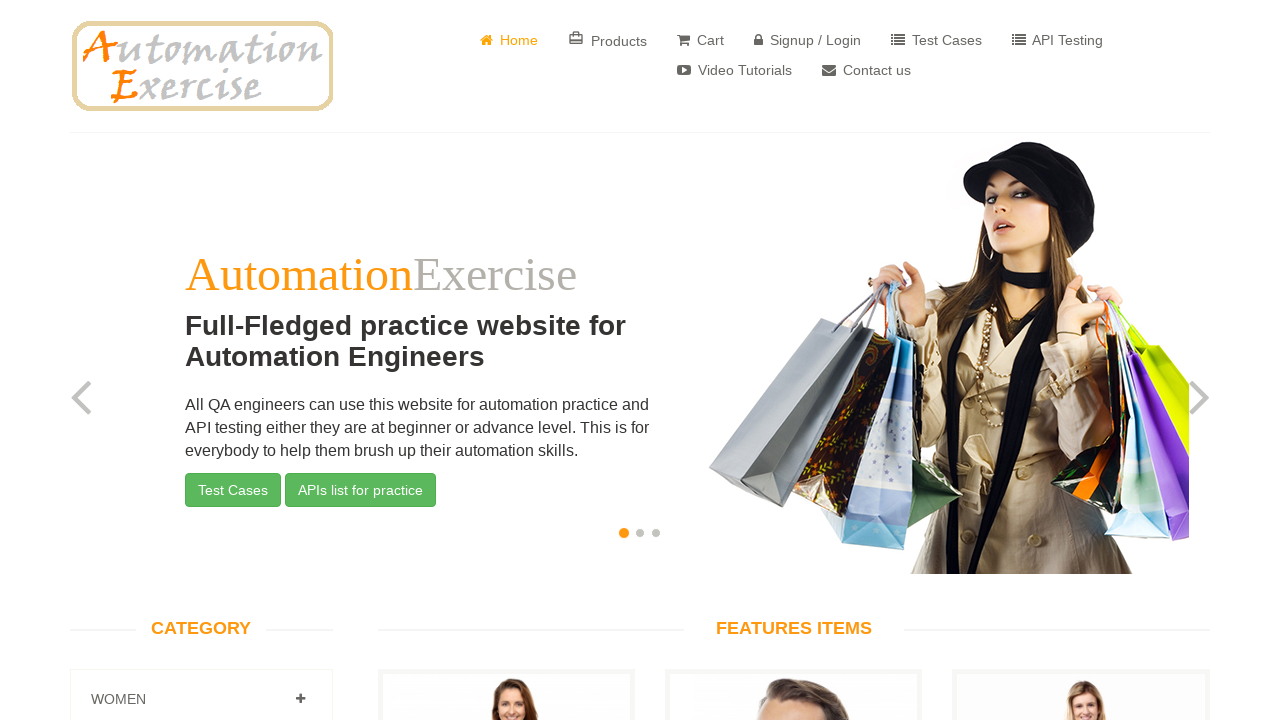

Navigated to Automation Exercise homepage
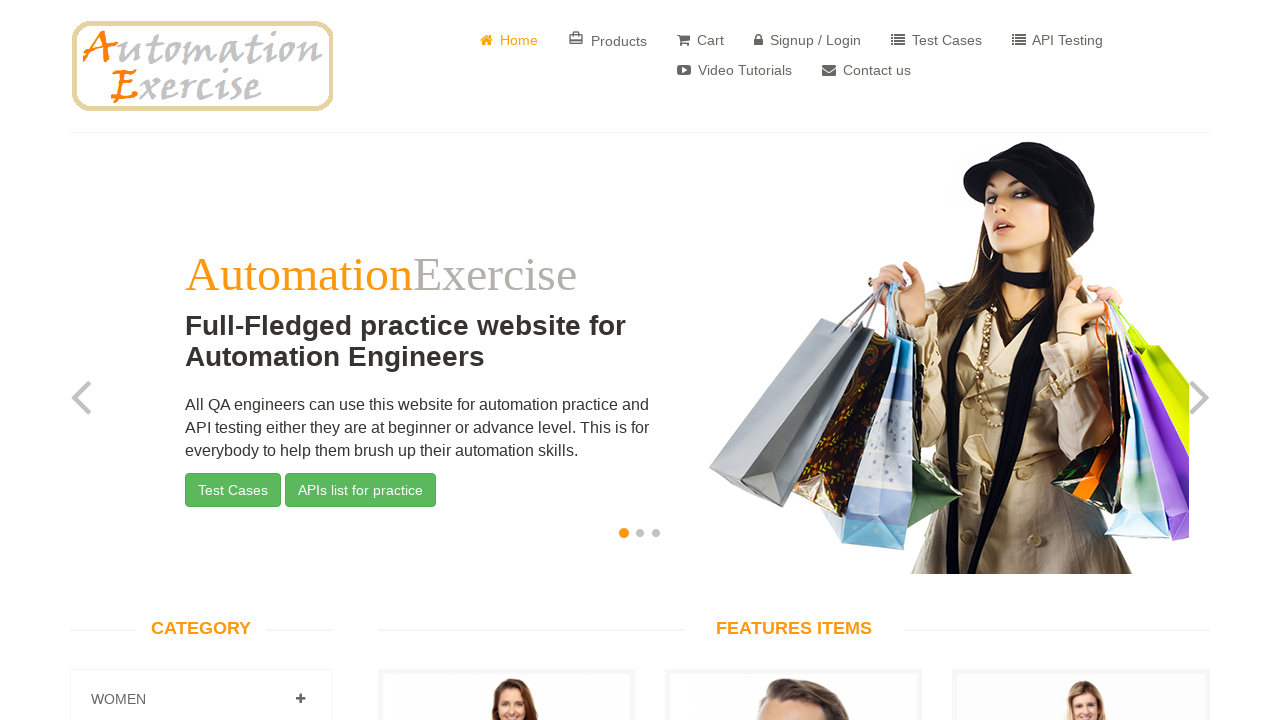

Maximized browser window to 1920x1080
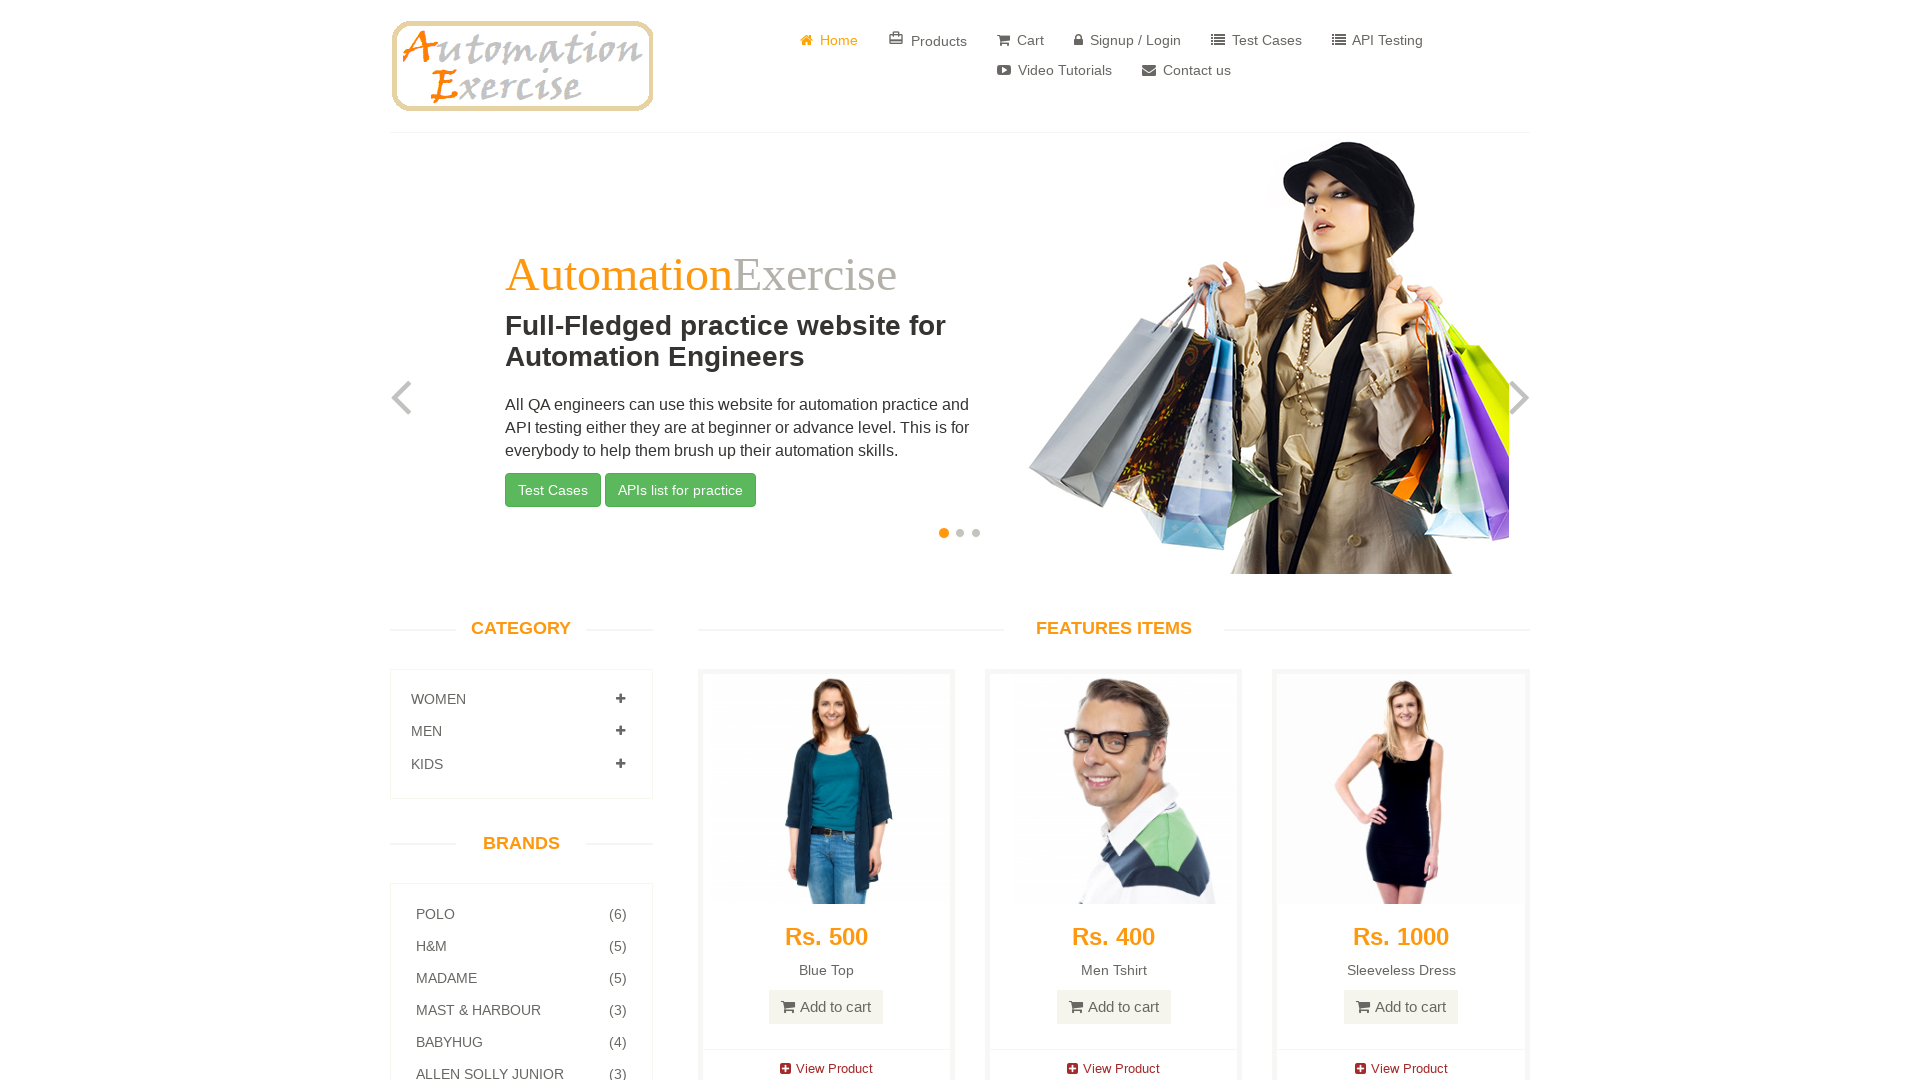

Page fully loaded and DOM content ready
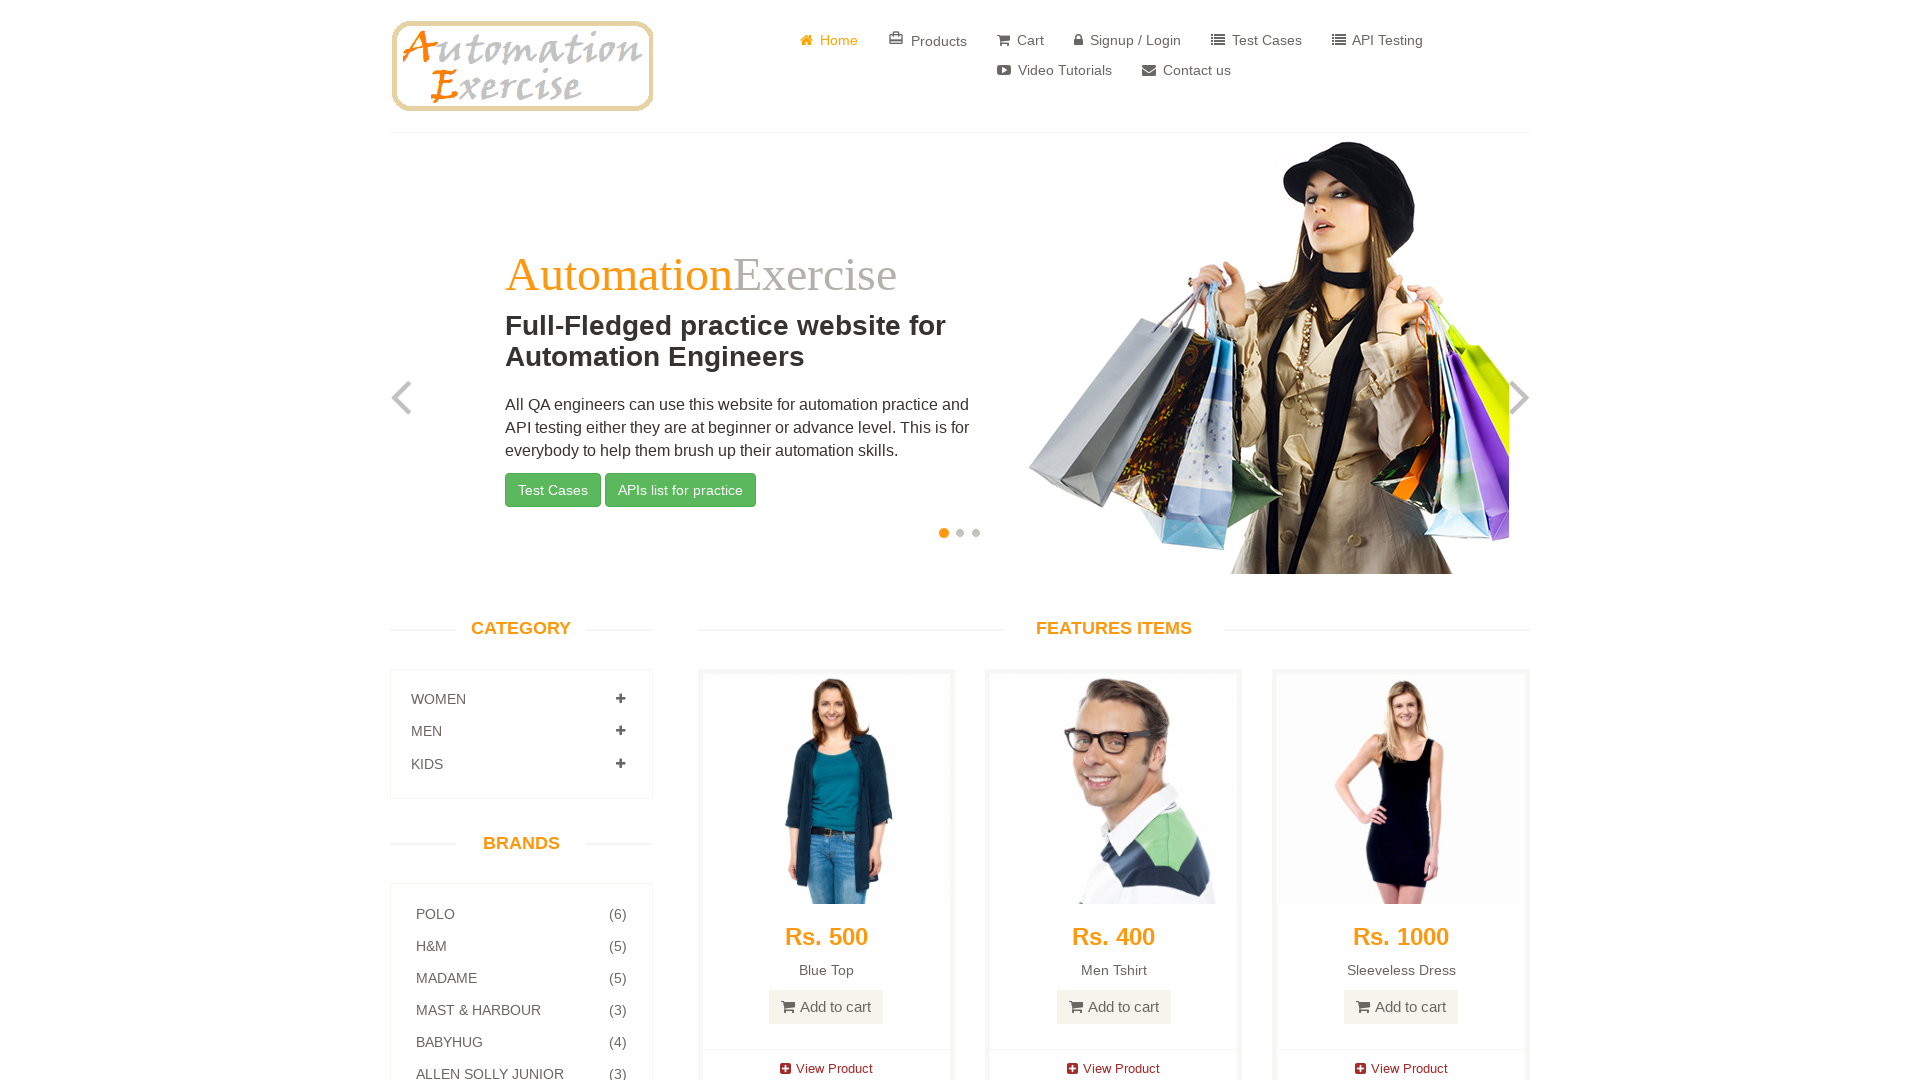

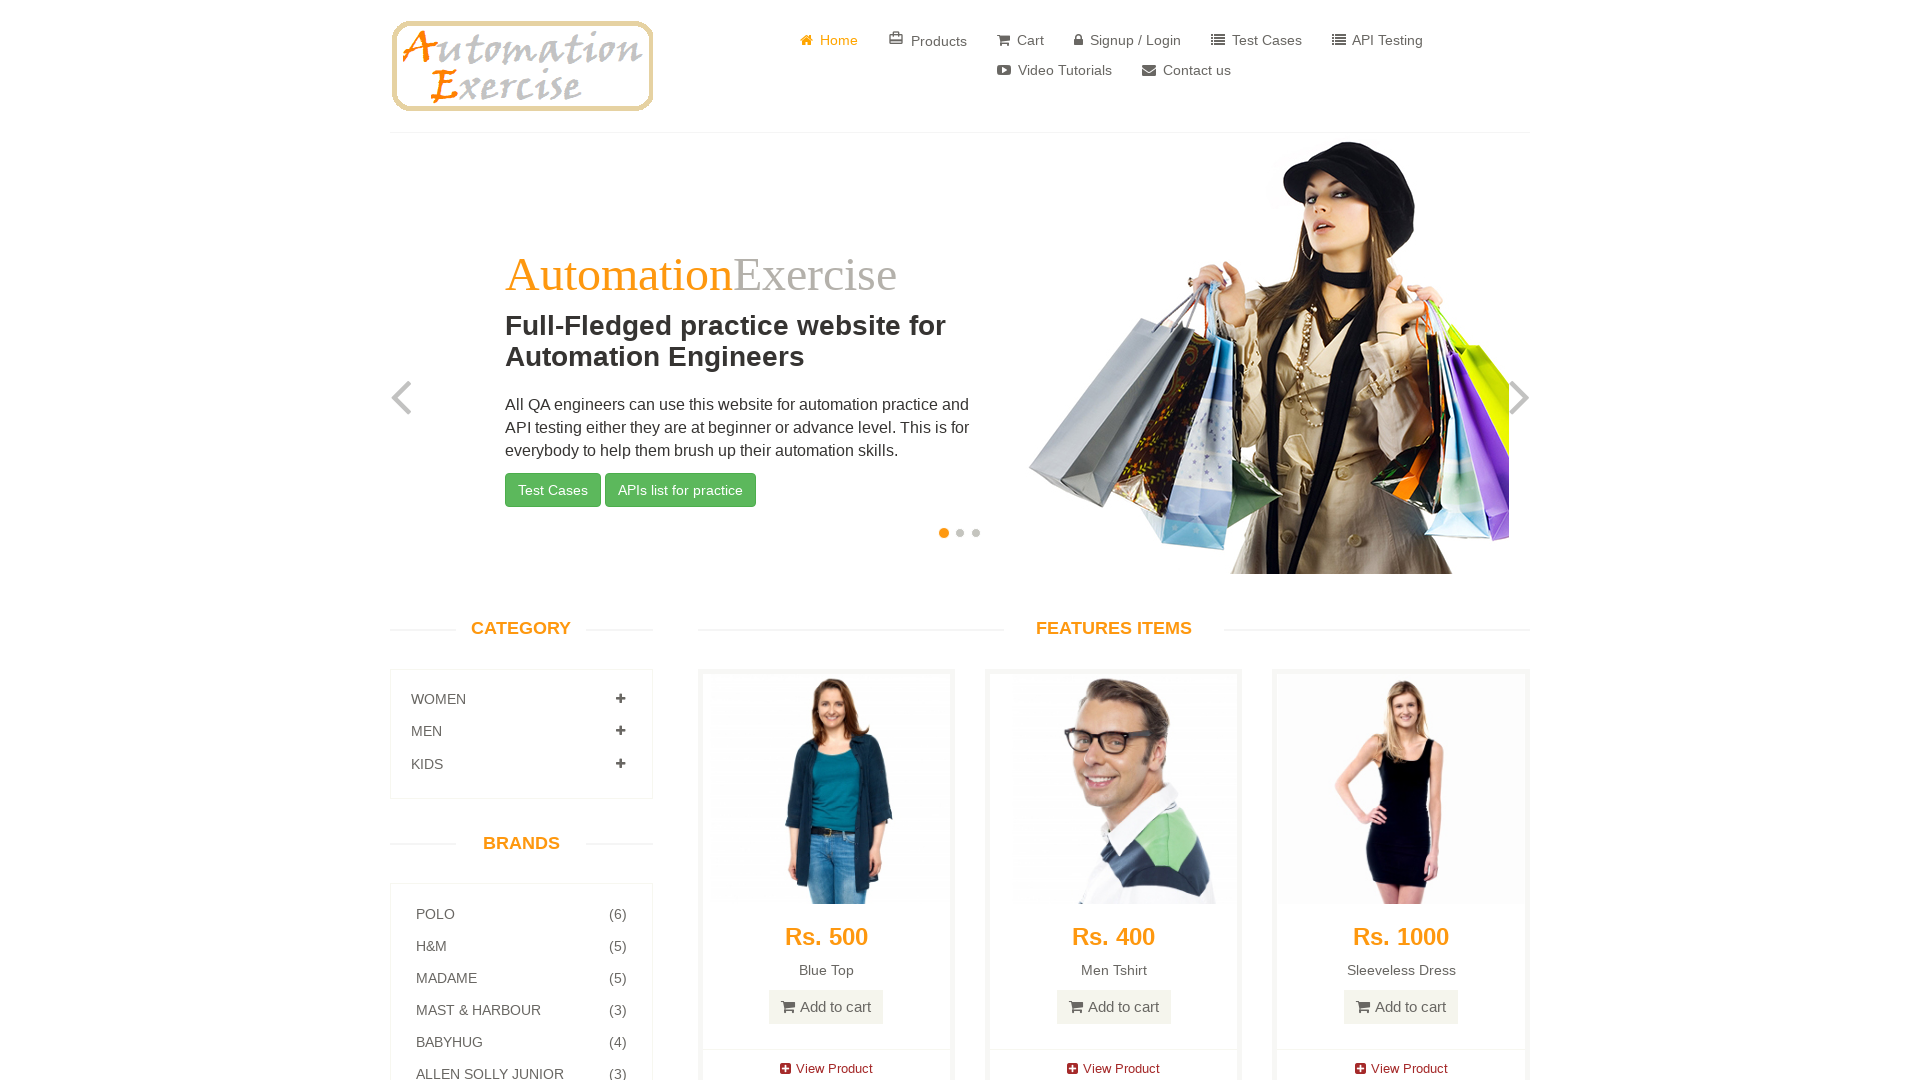